Tests JavaScript popup handling by triggering popups and interacting with various alert dialogs (accept, dismiss, send text)

Starting URL: http://sahitest.com/demo/jsPopup.htm

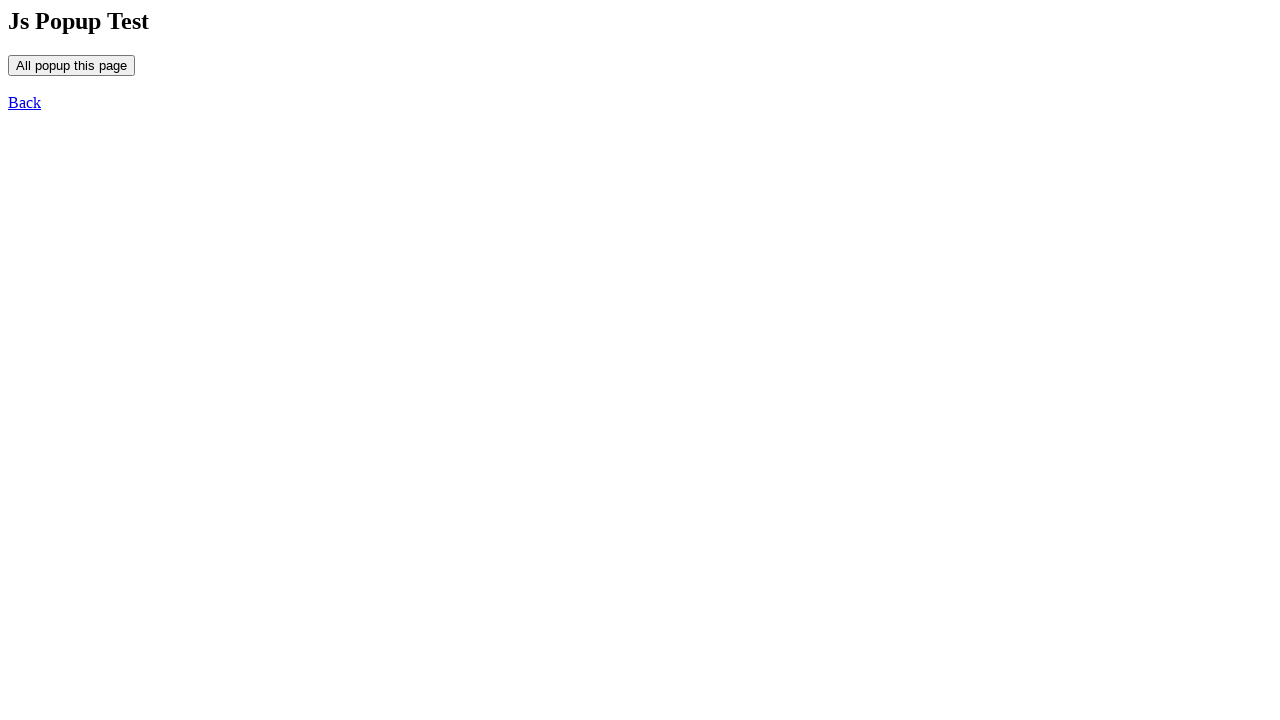

Clicked button to trigger first popup at (72, 65) on xpath=//button[@onclick='myFun()']
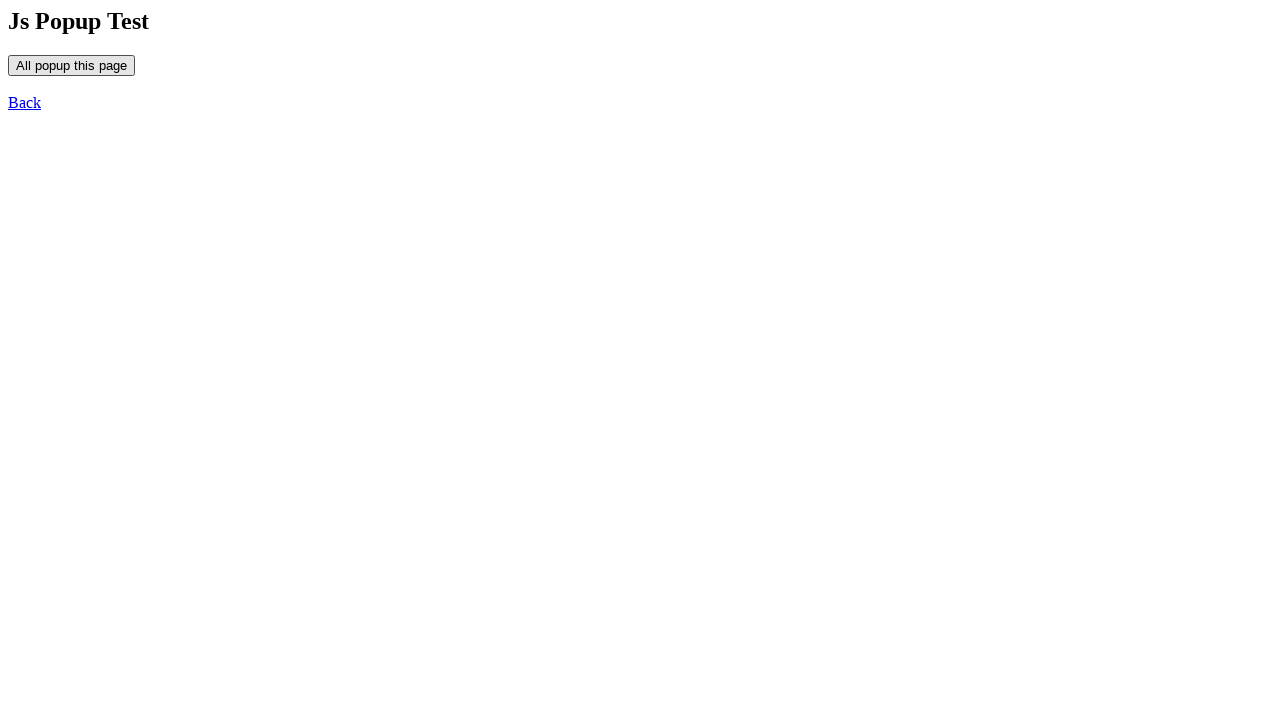

Set up dialog handler to accept alerts
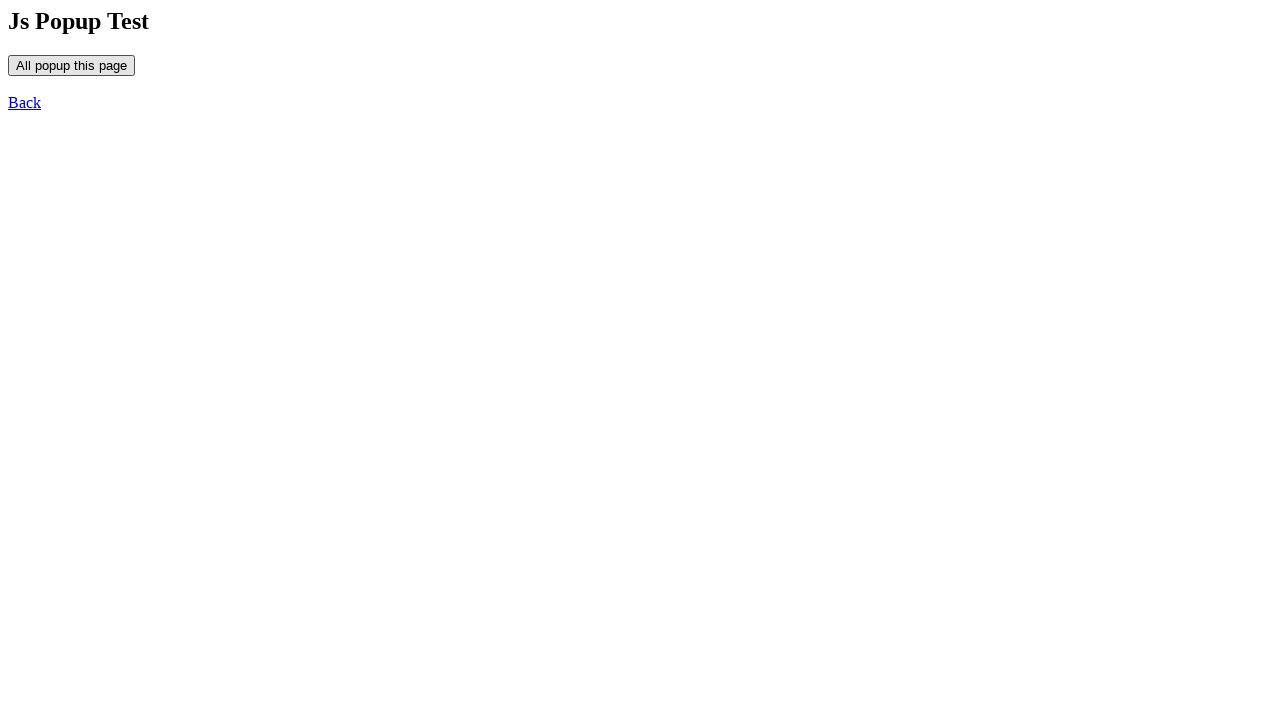

Waited 1 second for first alert to be handled
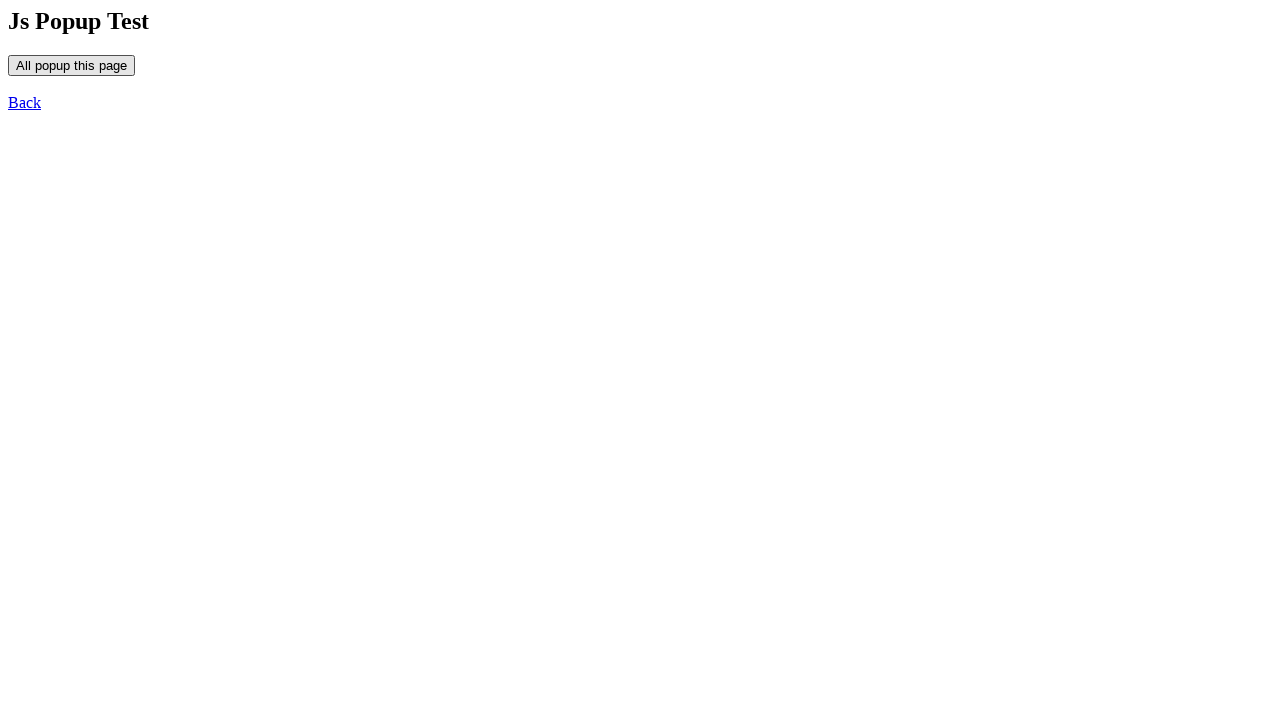

Clicked button to trigger second popup at (72, 65) on xpath=//button[@onclick='myFun()']
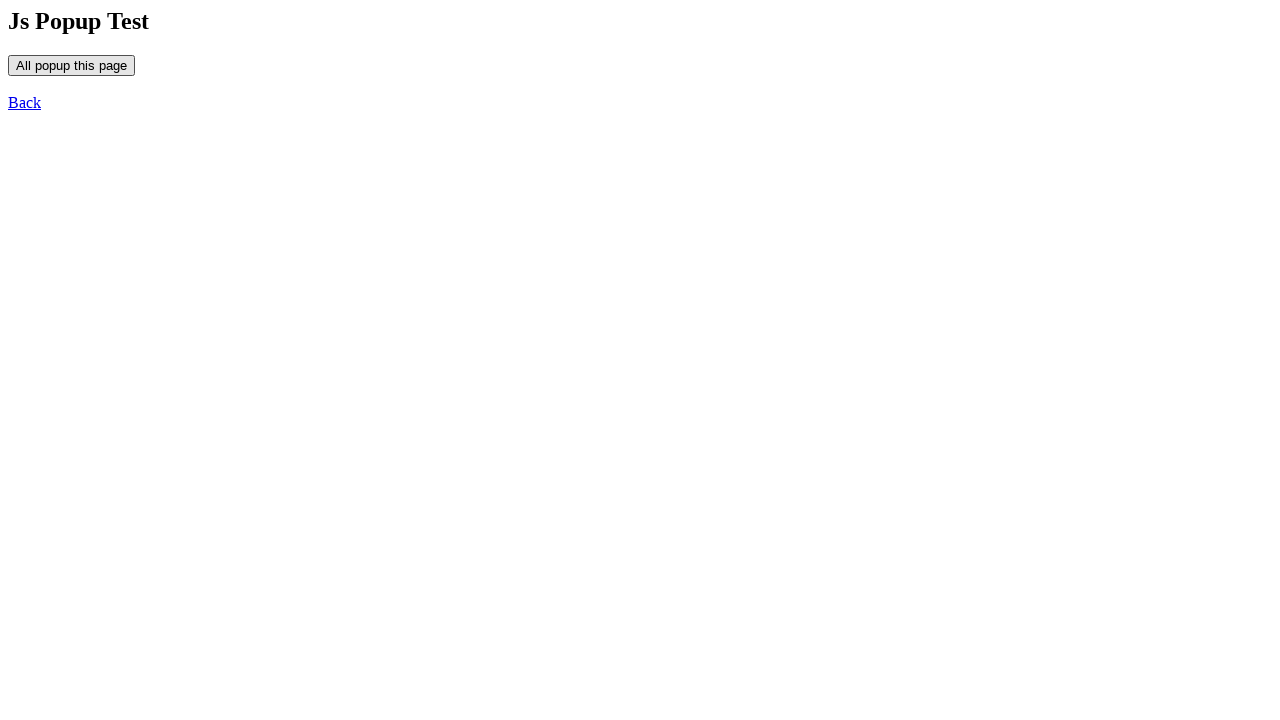

Waited 1 second for second alert to be handled
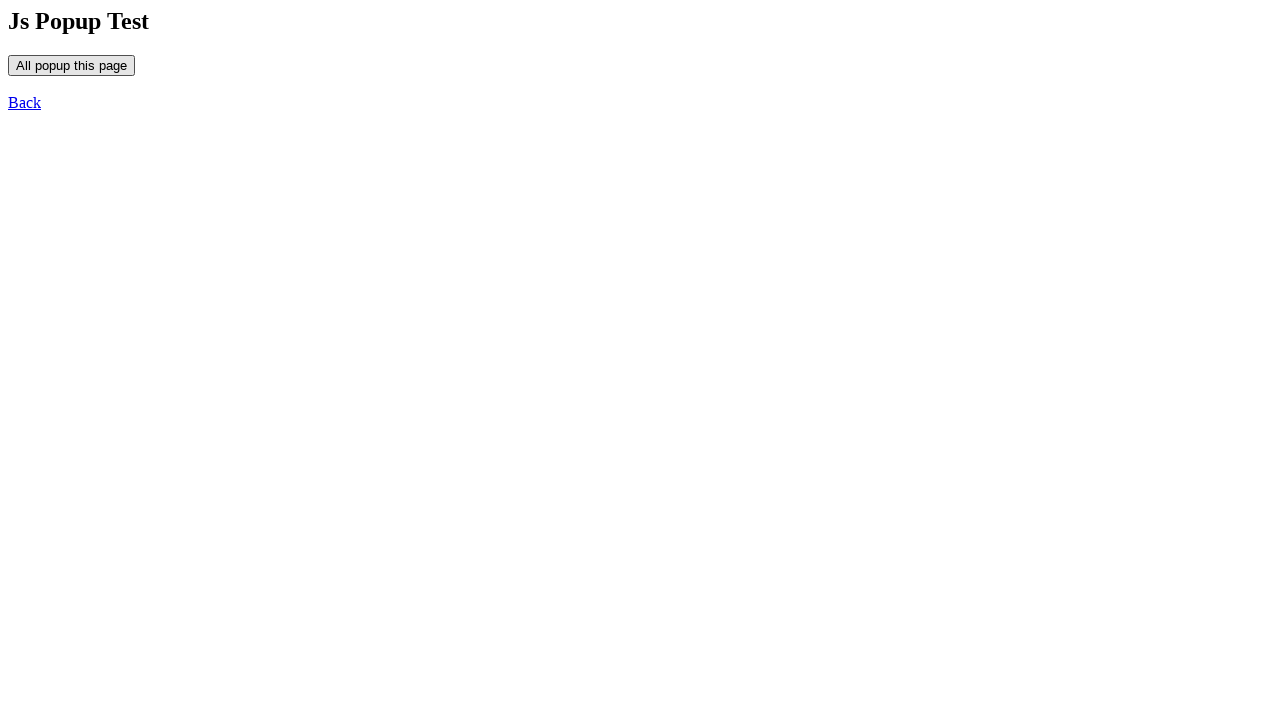

Clicked button to trigger third popup at (72, 65) on xpath=//button[@onclick='myFun()']
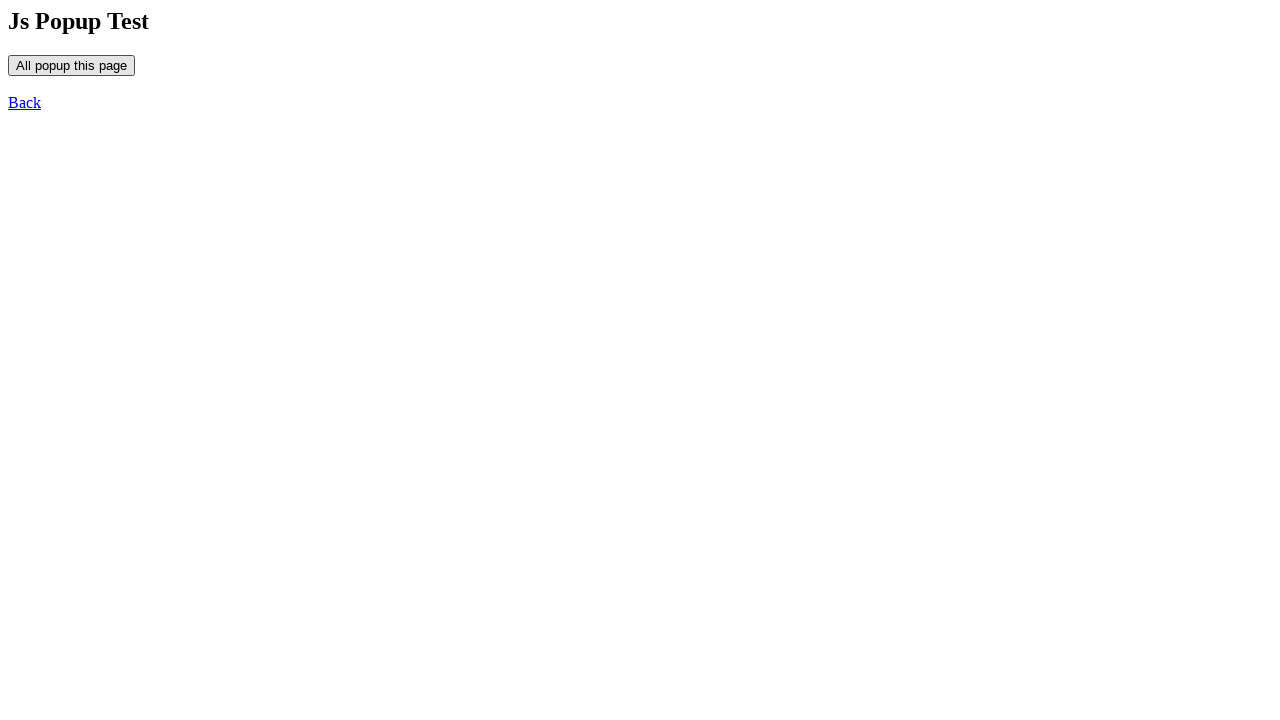

Set up dialog handler to accept prompt with text 'Hola tech'
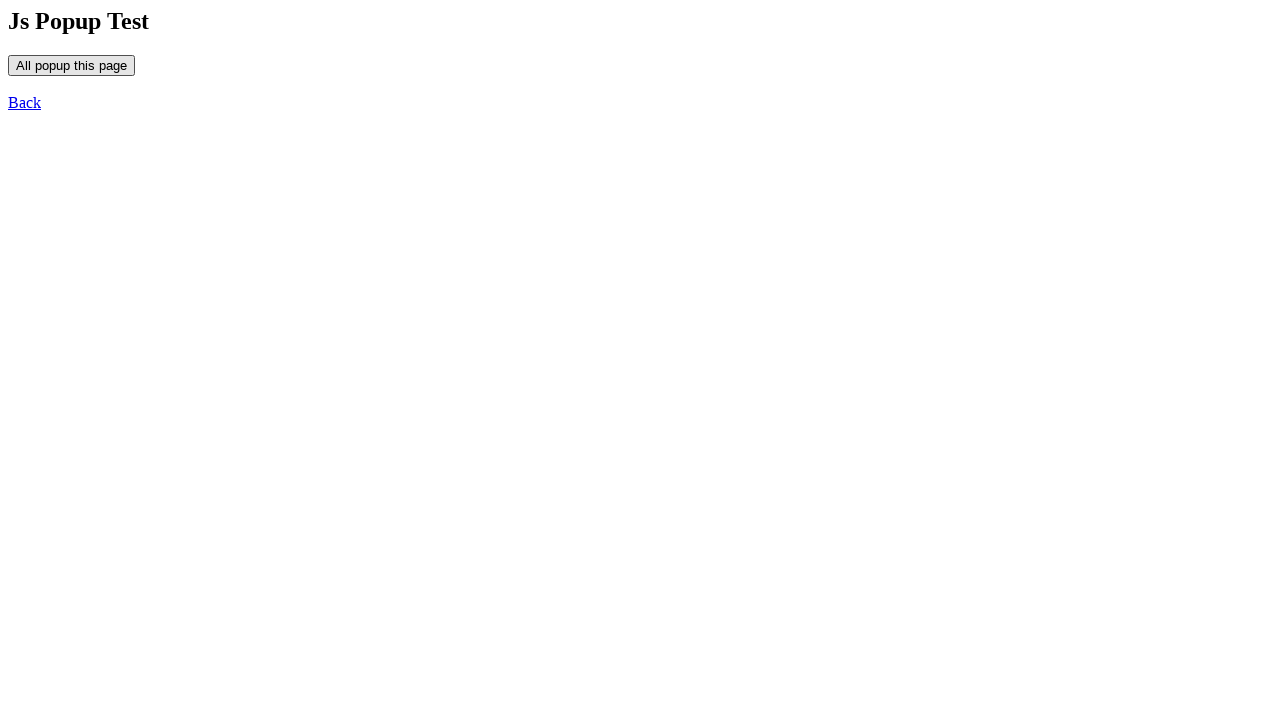

Waited 1 second for third alert to be handled
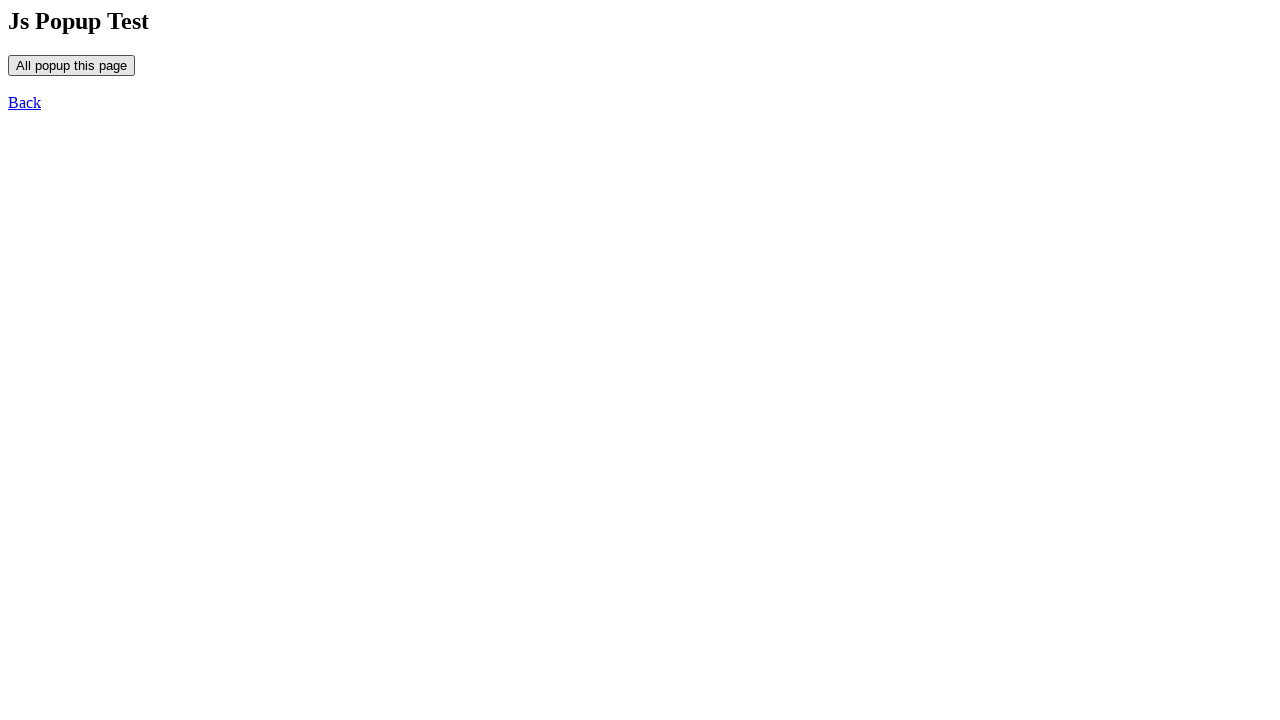

Pressed Escape key
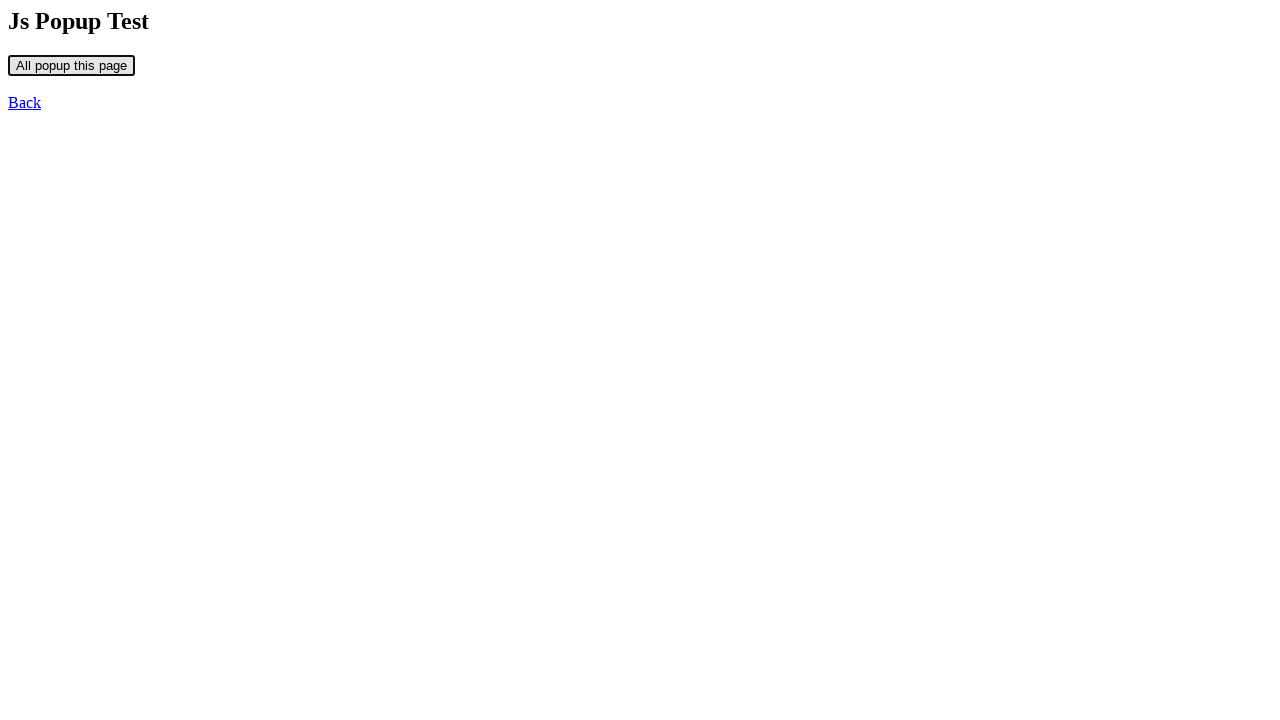

Waited 3 seconds after pressing Escape
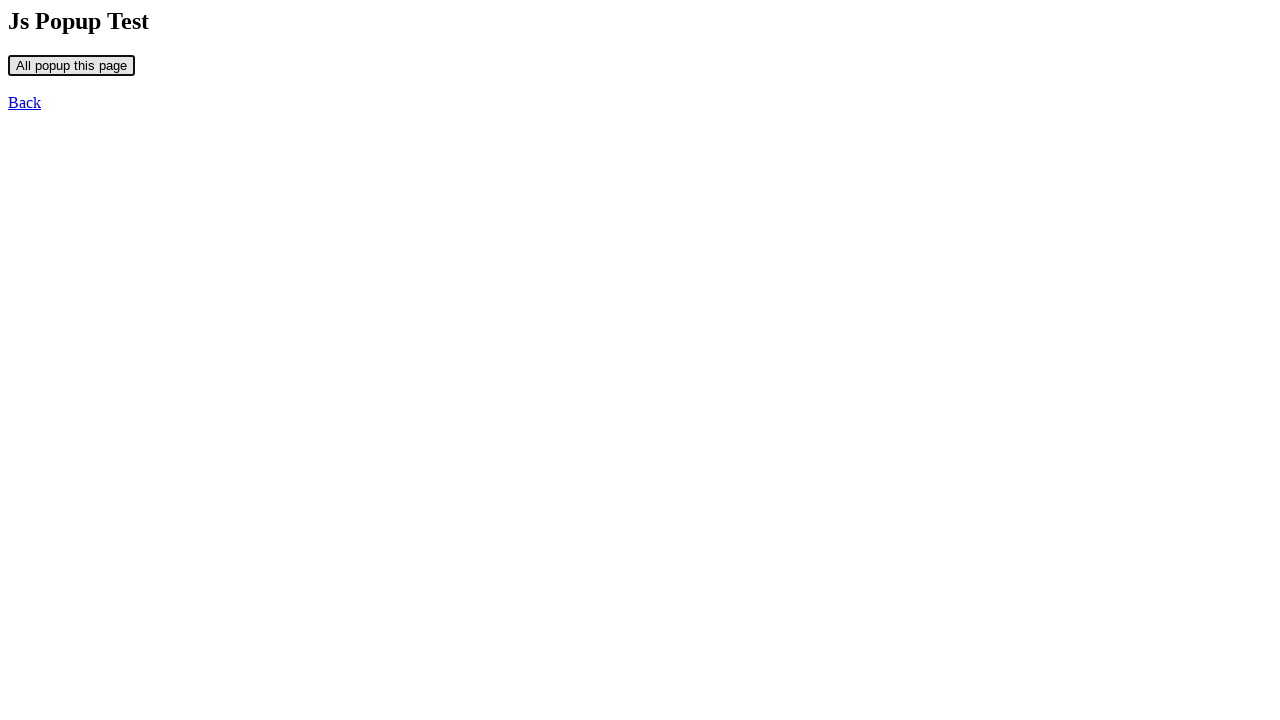

Clicked back link to navigate to index.htm at (24, 102) on xpath=//a[@href='index.htm']
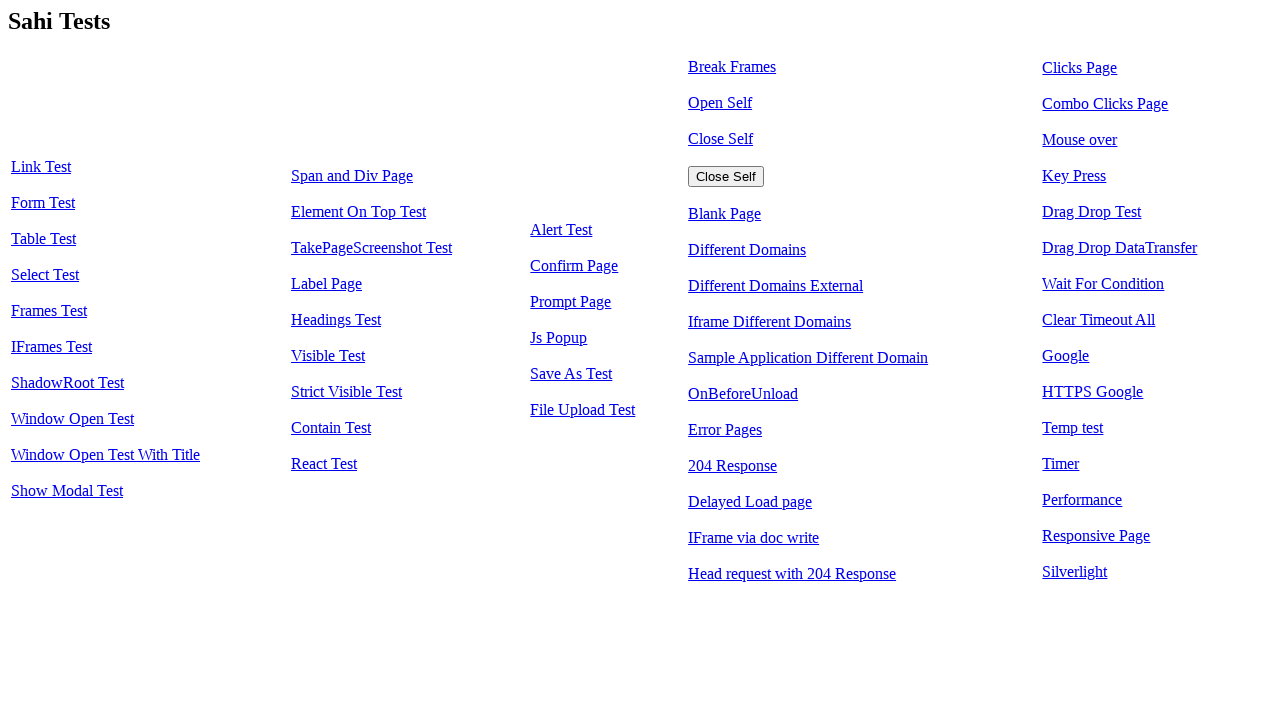

Waited 3 seconds for page navigation to complete
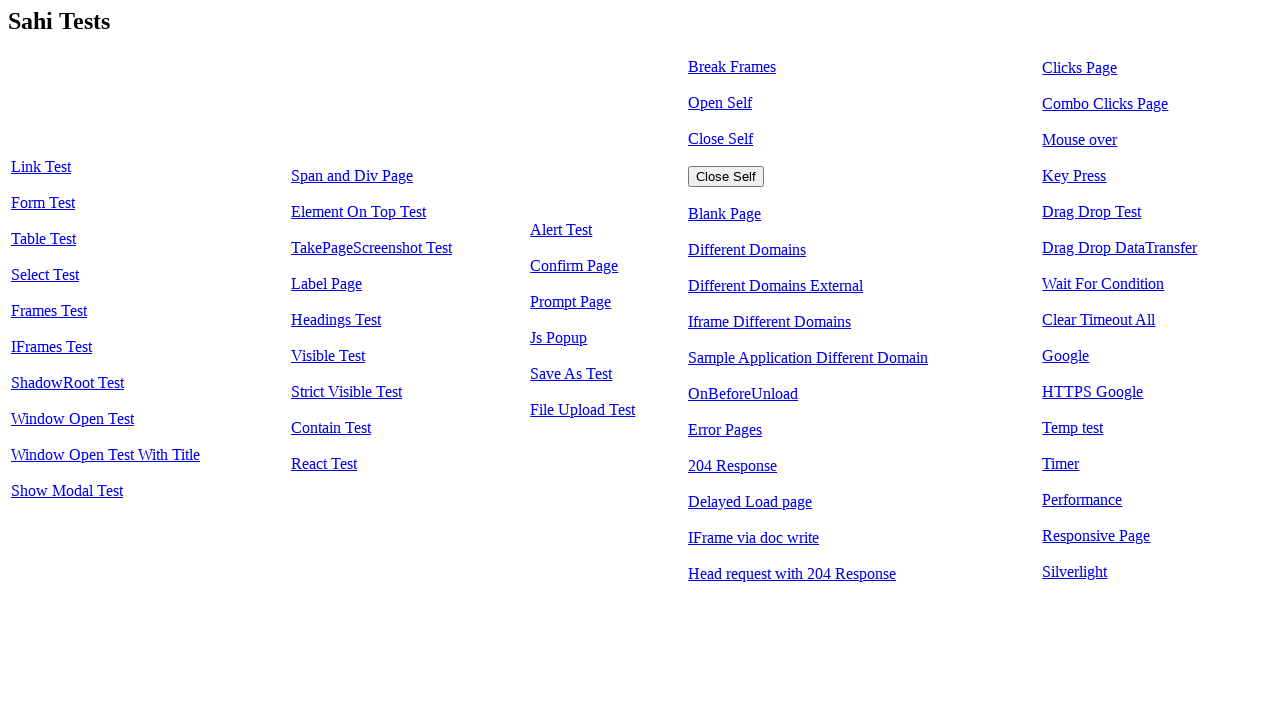

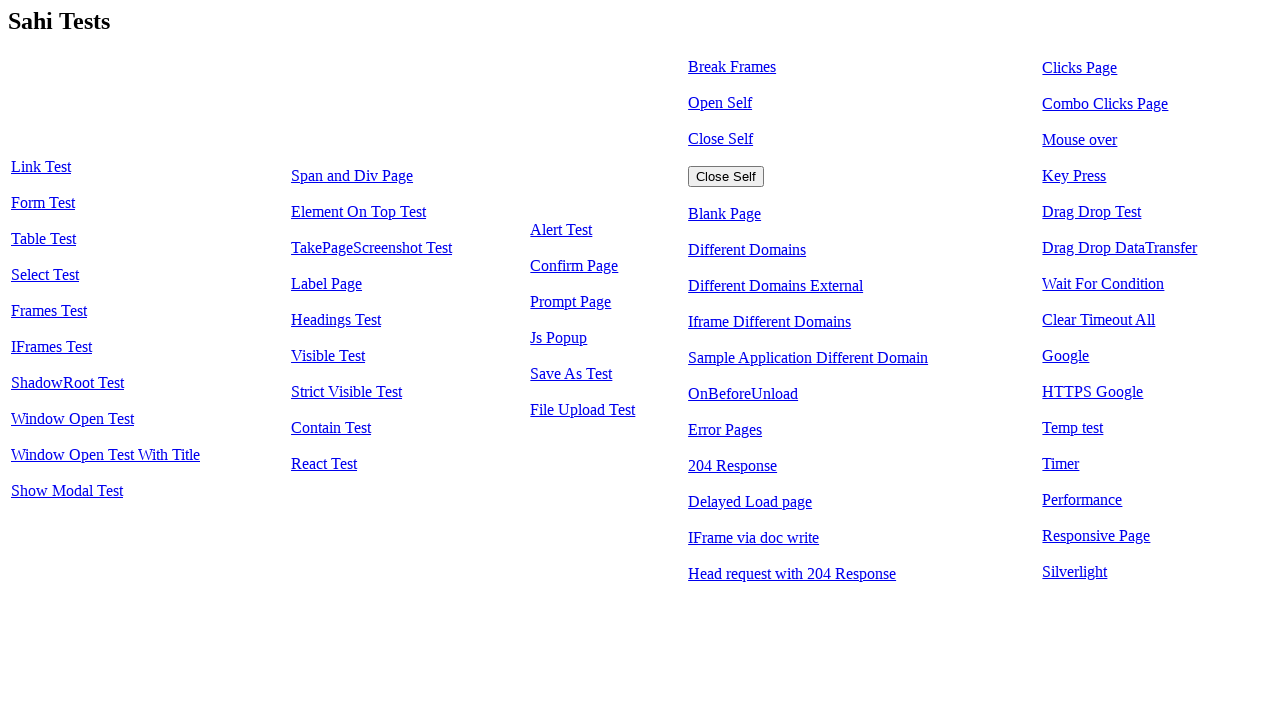